Tests registration form validation with invalid email format and verifies appropriate error messages are shown

Starting URL: https://alada.vn/tai-khoan/dang-ky.html

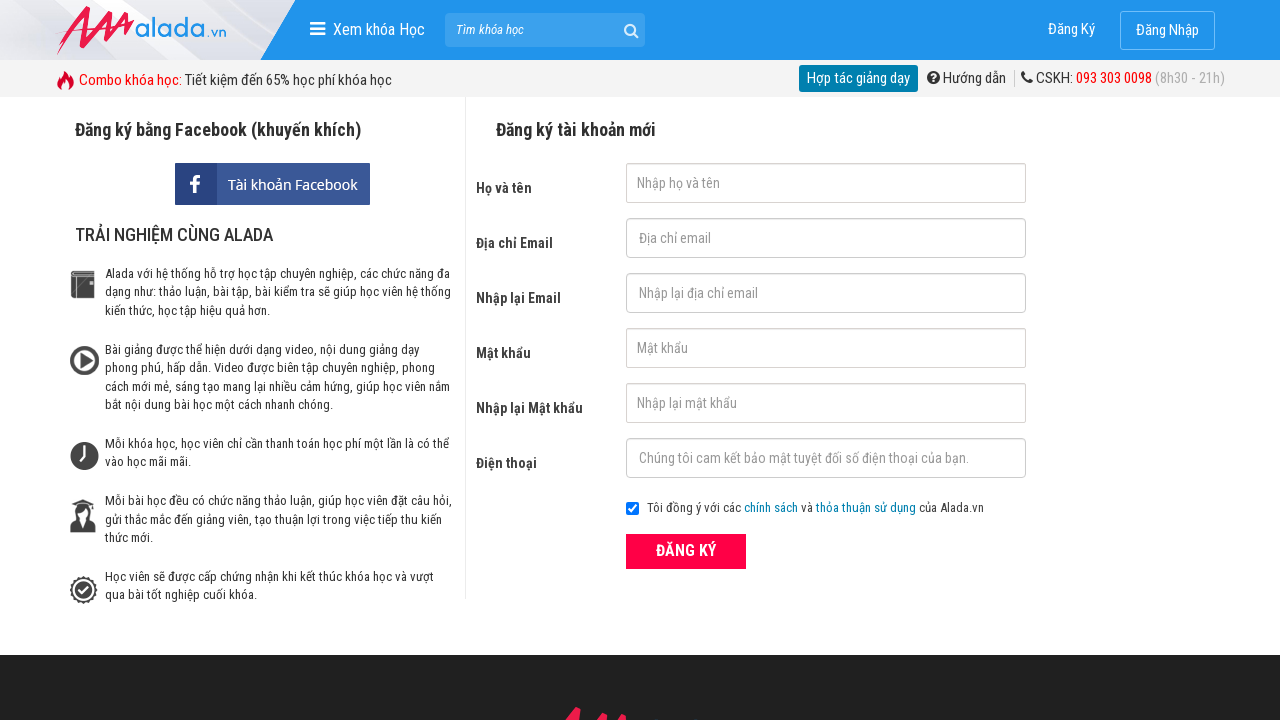

Filled firstname field with 'quang vuong' on input#txtFirstname
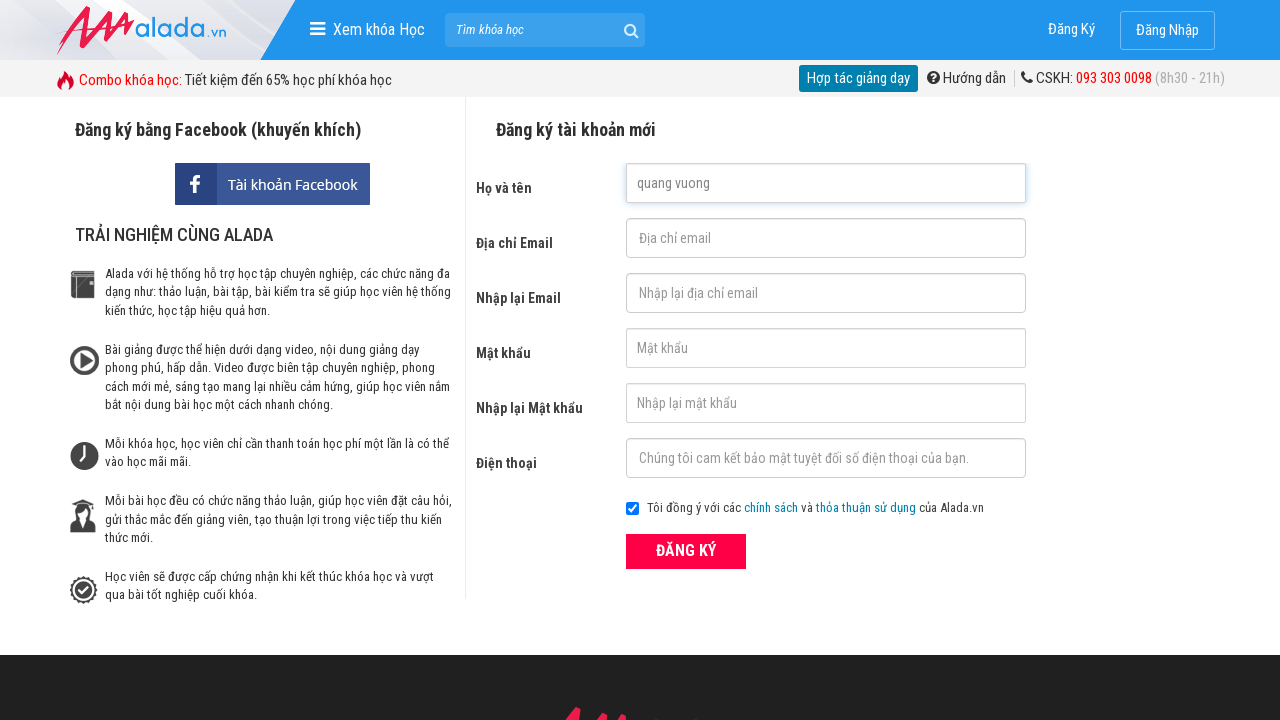

Filled email field with invalid email format 'duyquang@12412@' on input#txtEmail
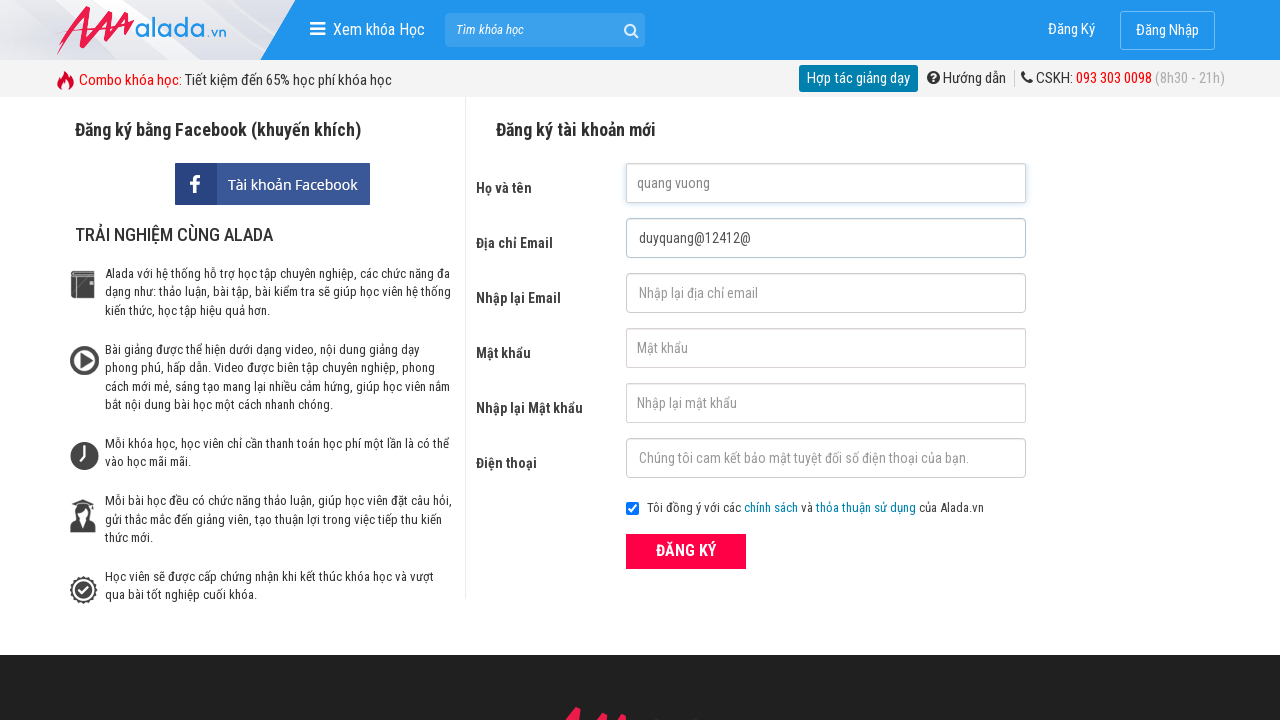

Filled confirm email field with invalid email format 'duyquang@12412@' on input#txtCEmail
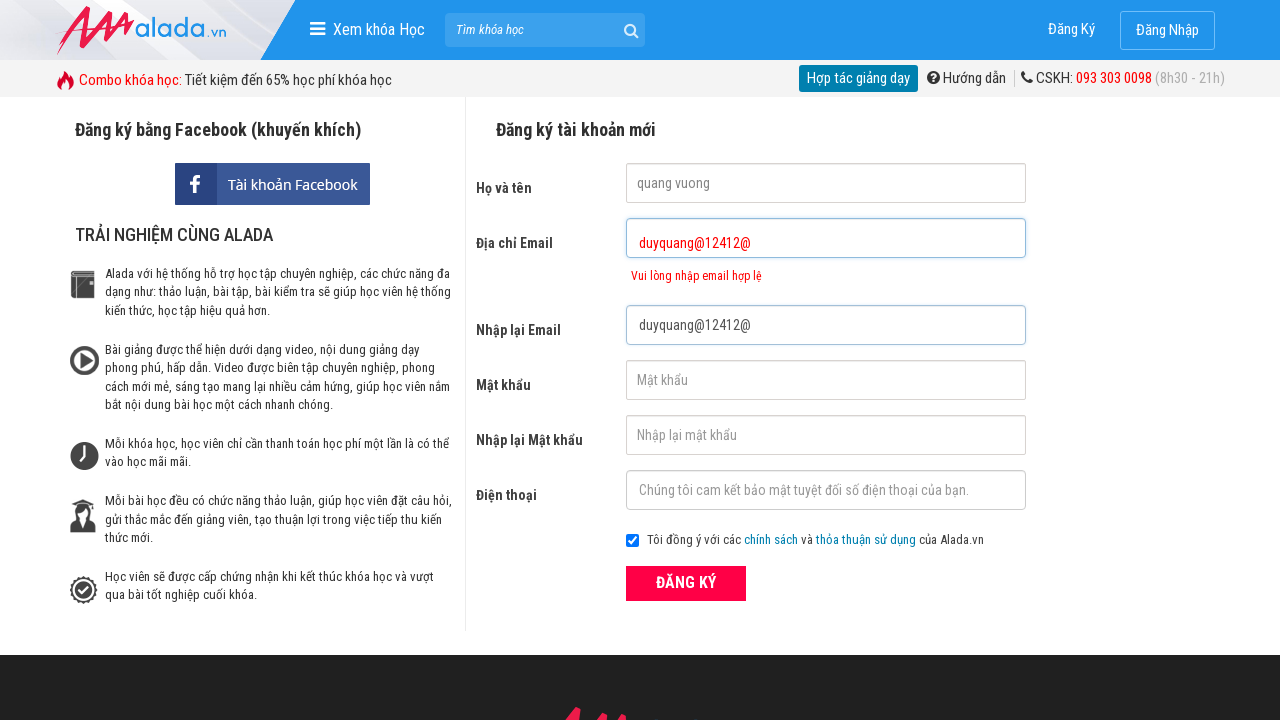

Filled password field with '12345@' on input#txtPassword
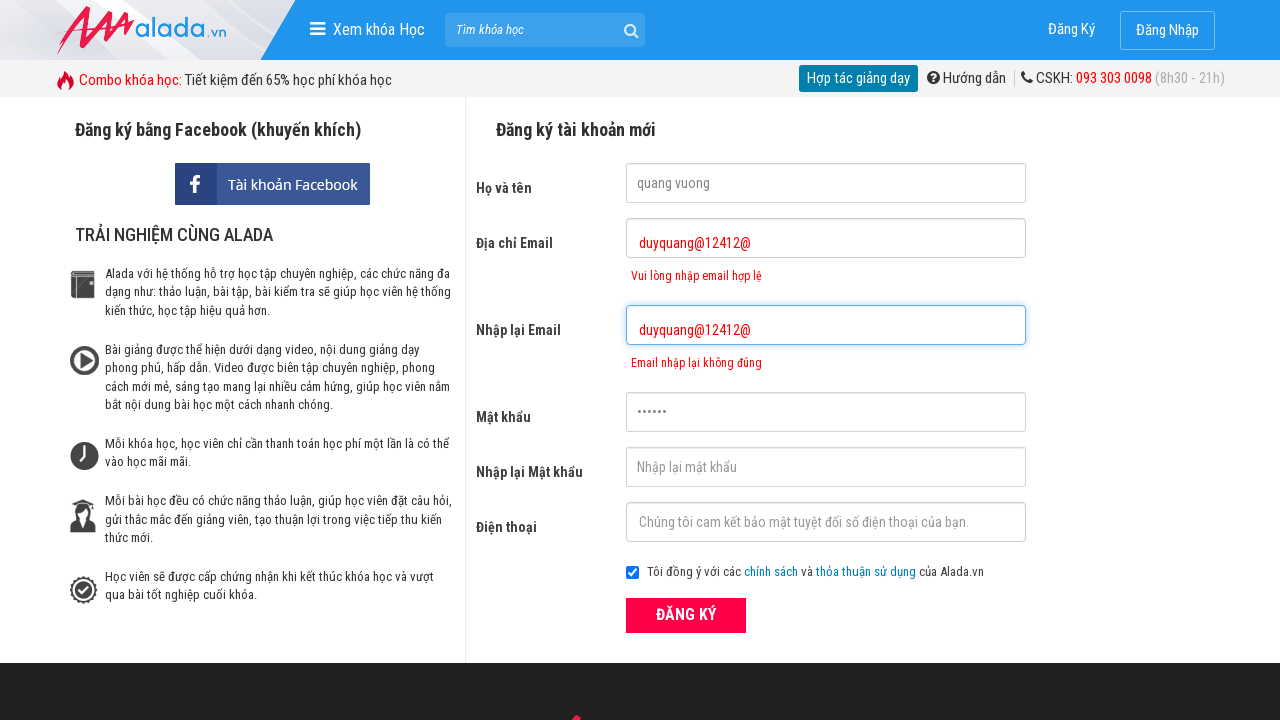

Filled confirm password field with '12345@' on input#txtCPassword
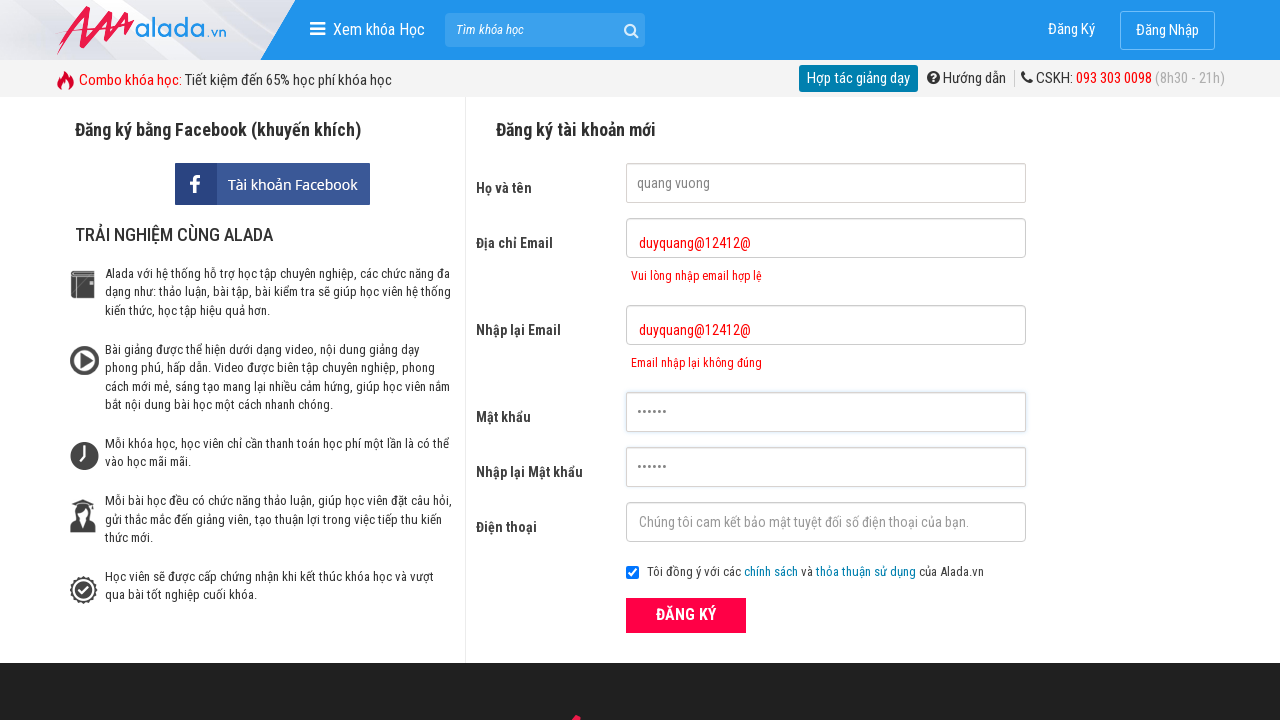

Filled phone field with '09521522432' on input#txtPhone
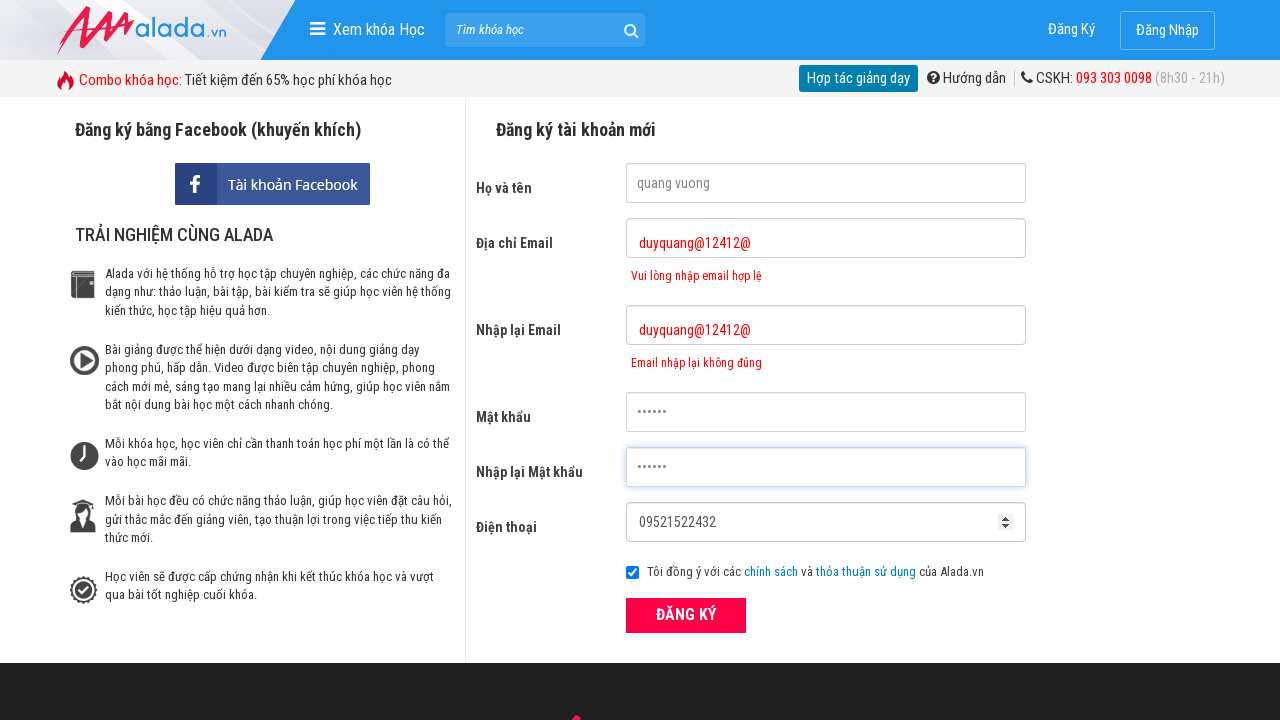

Clicked submit button to register at (686, 615) on button.btn_pink_sm.fs16
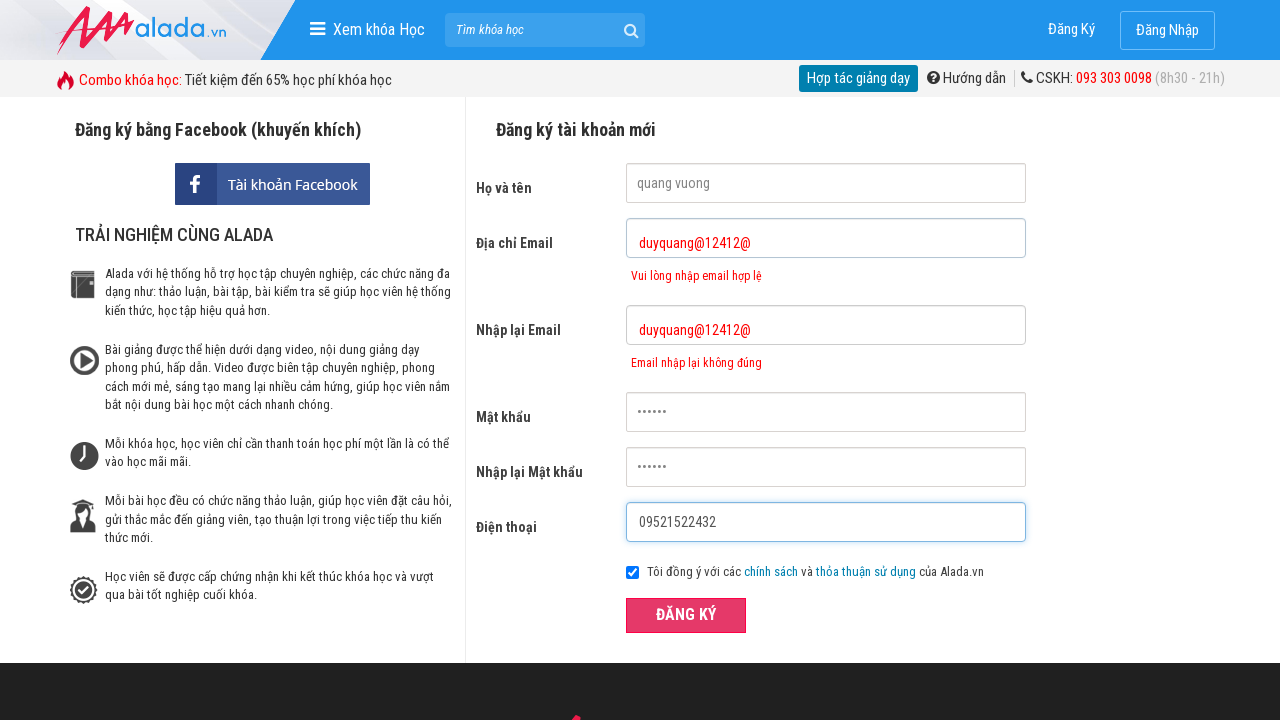

Email error message selector appeared
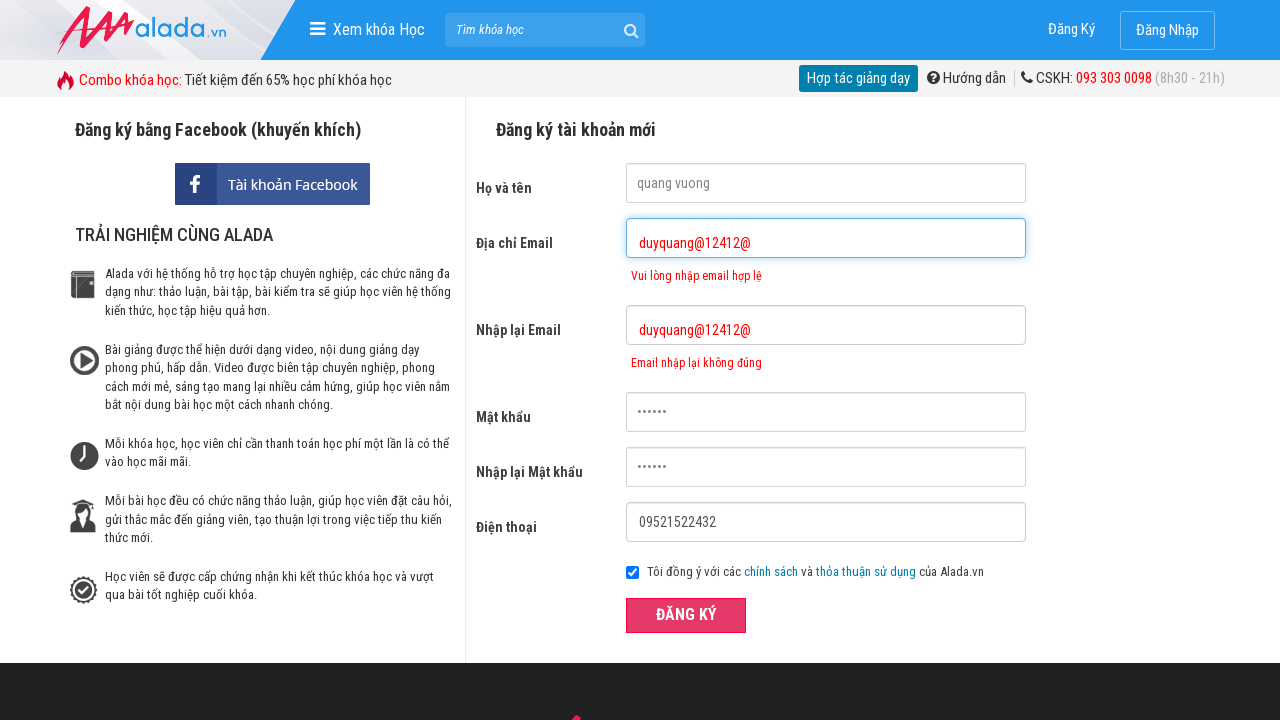

Verified email error message displays correct text: 'Vui lòng nhập email hợp lệ'
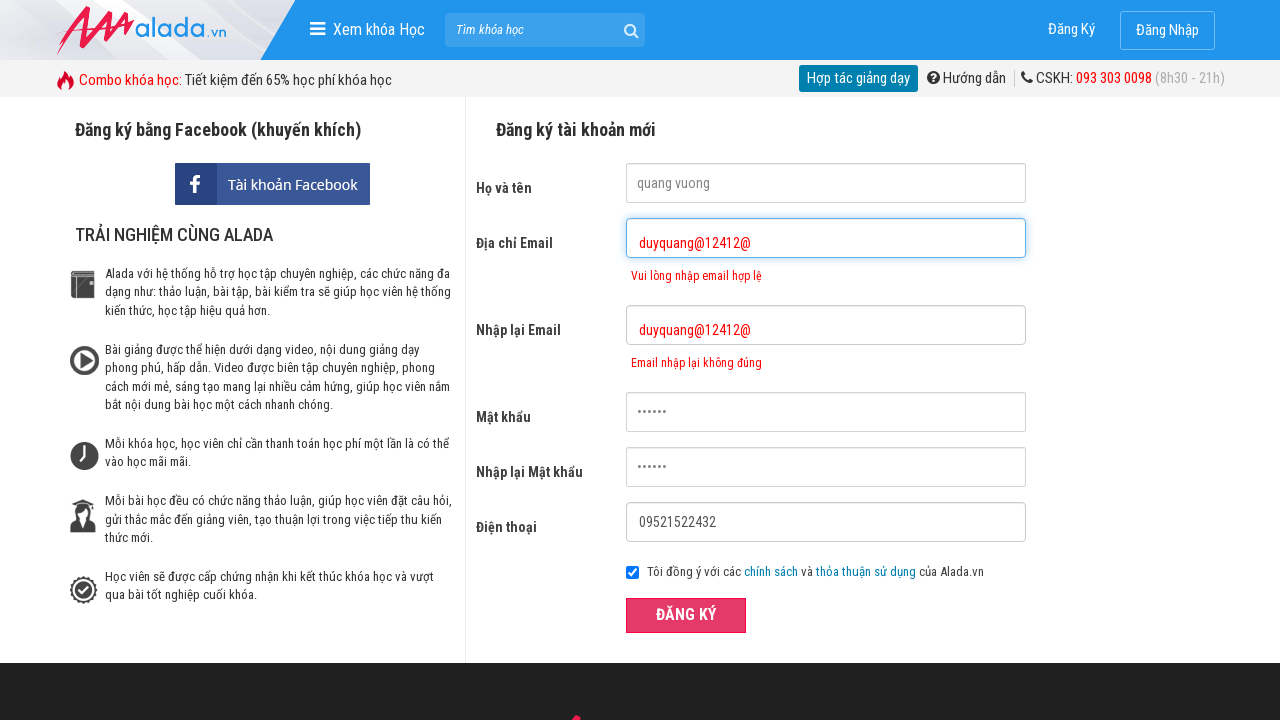

Verified confirm email error message displays correct text: 'Email nhập lại không đúng'
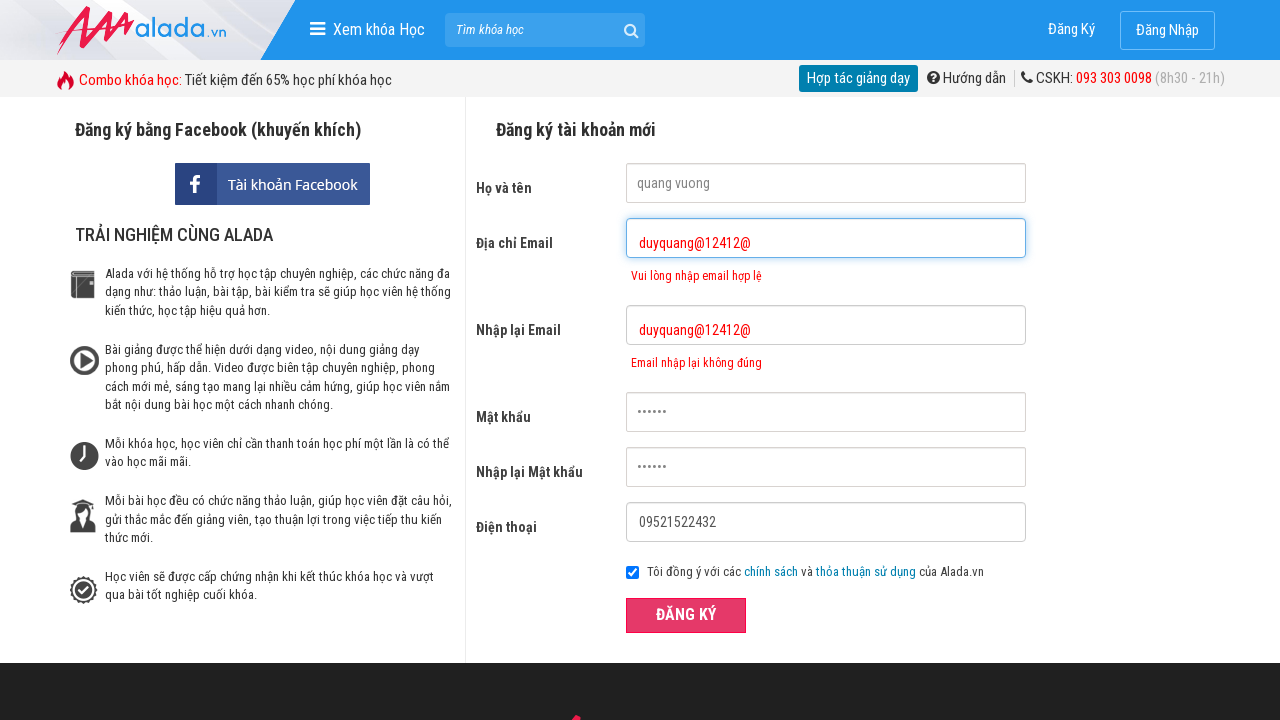

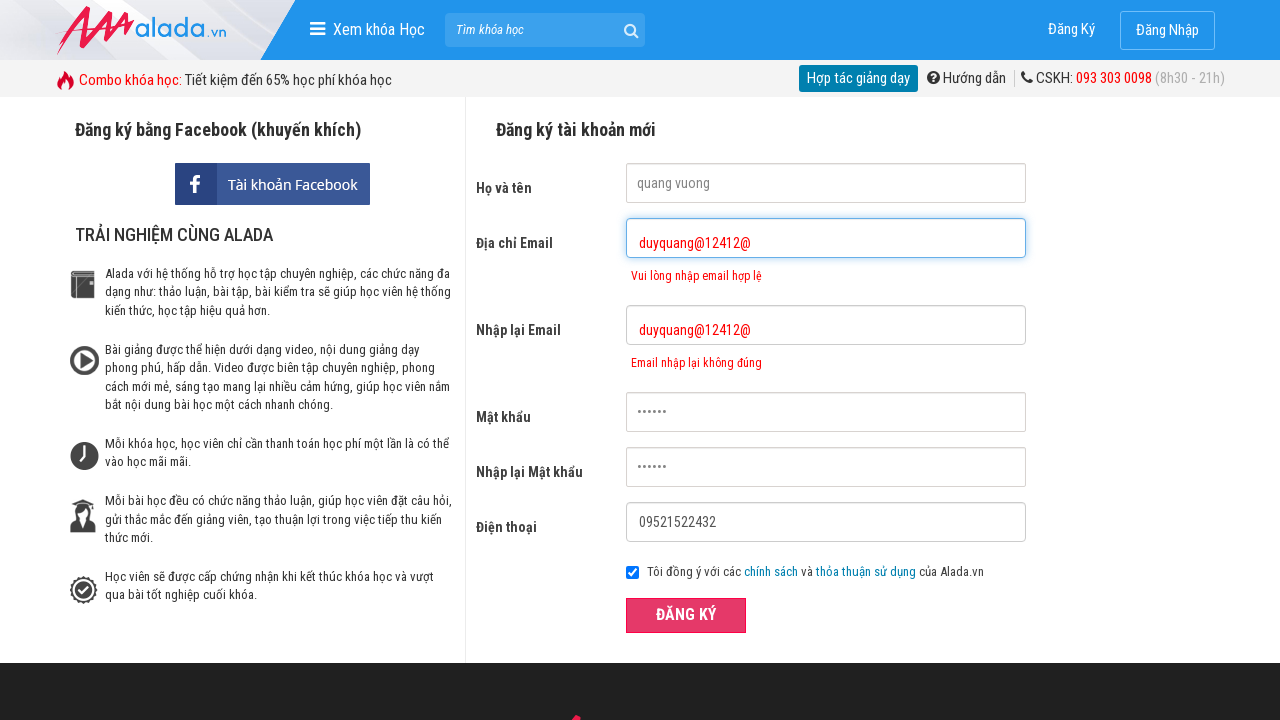